Tests adding multiple products to cart by searching for specific product names and clicking their corresponding "ADD TO CART" buttons

Starting URL: https://rahulshettyacademy.com/seleniumPractise/#/

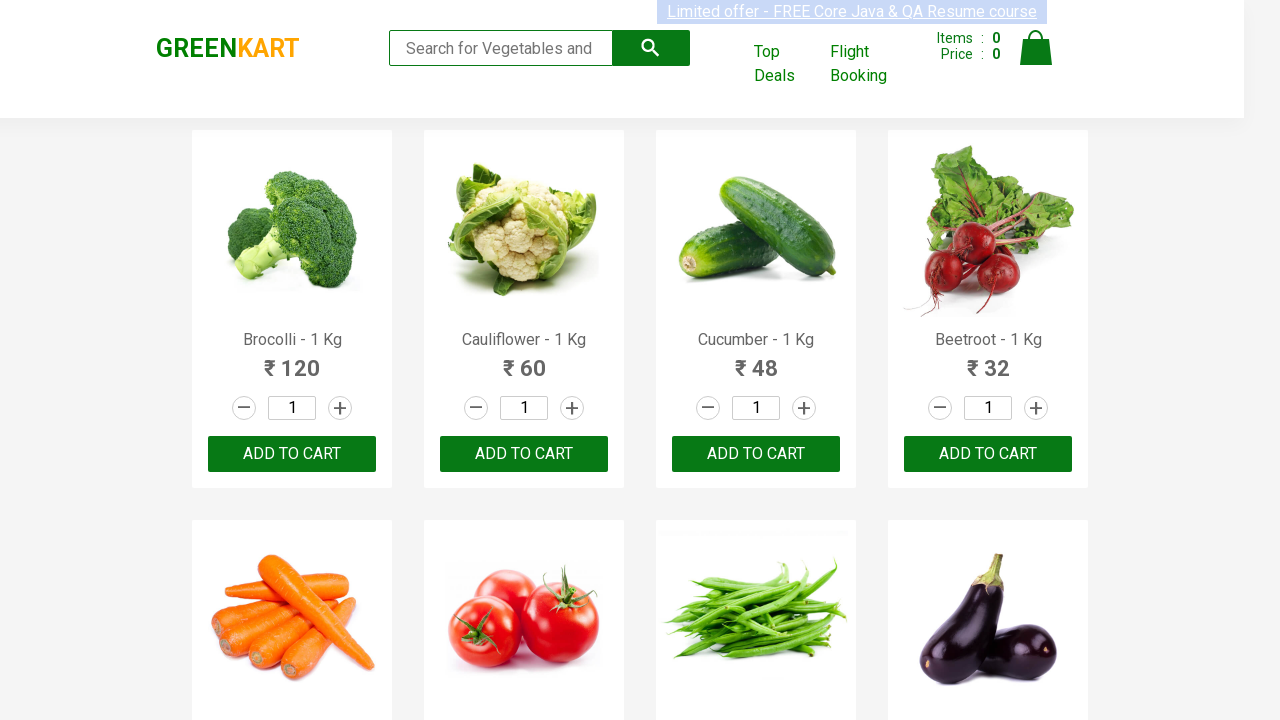

Defined products to add to cart: Cucumber, Brocolli, Tomato
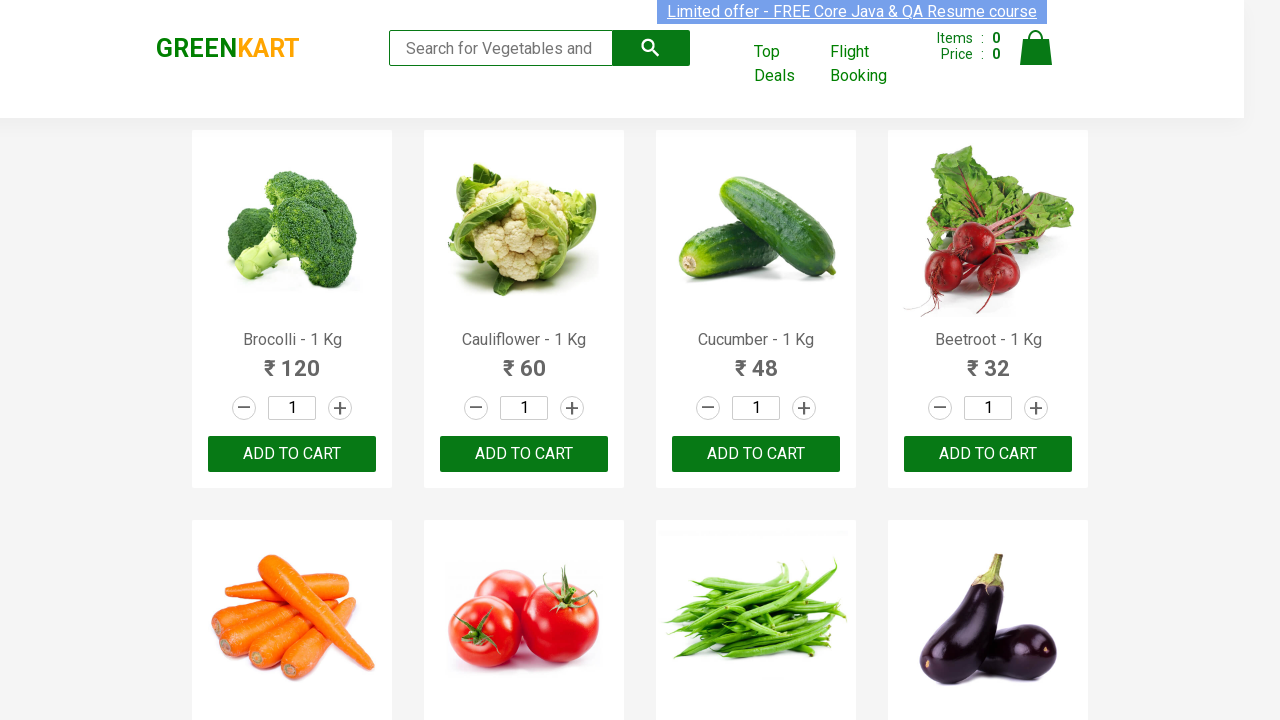

Retrieved all product name elements from the page
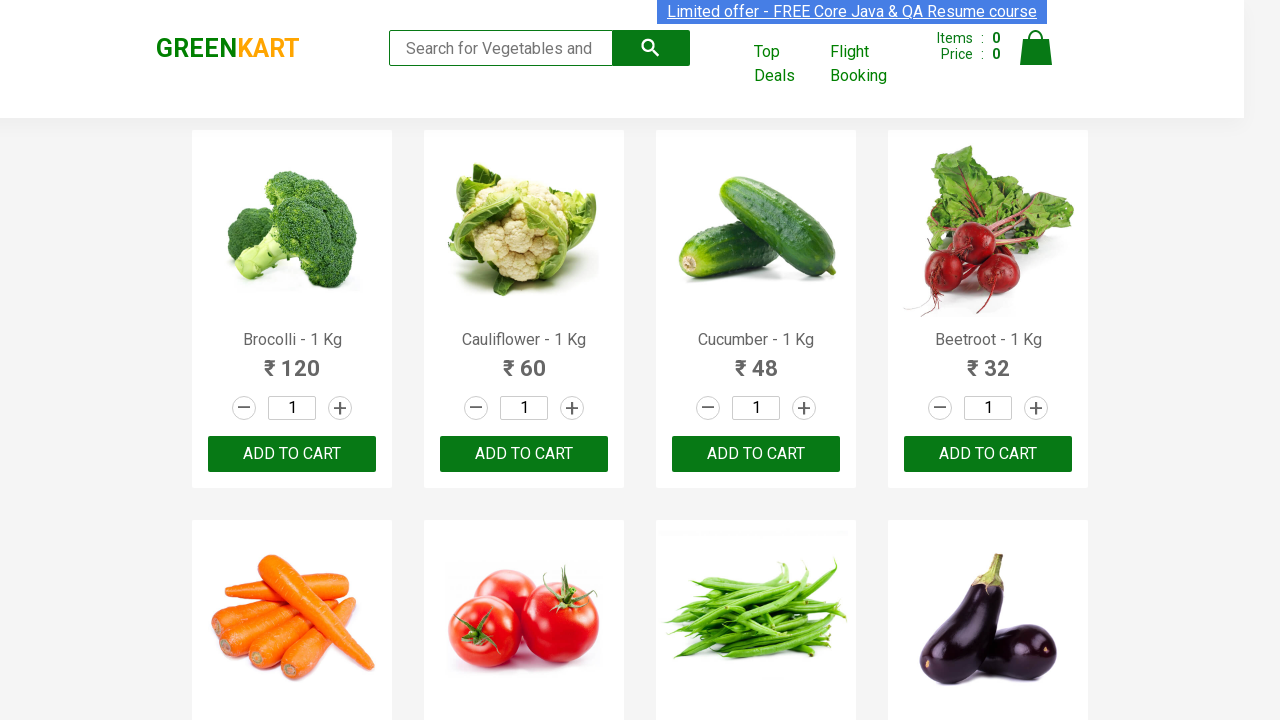

Checked product element: Brocolli - 1 Kg
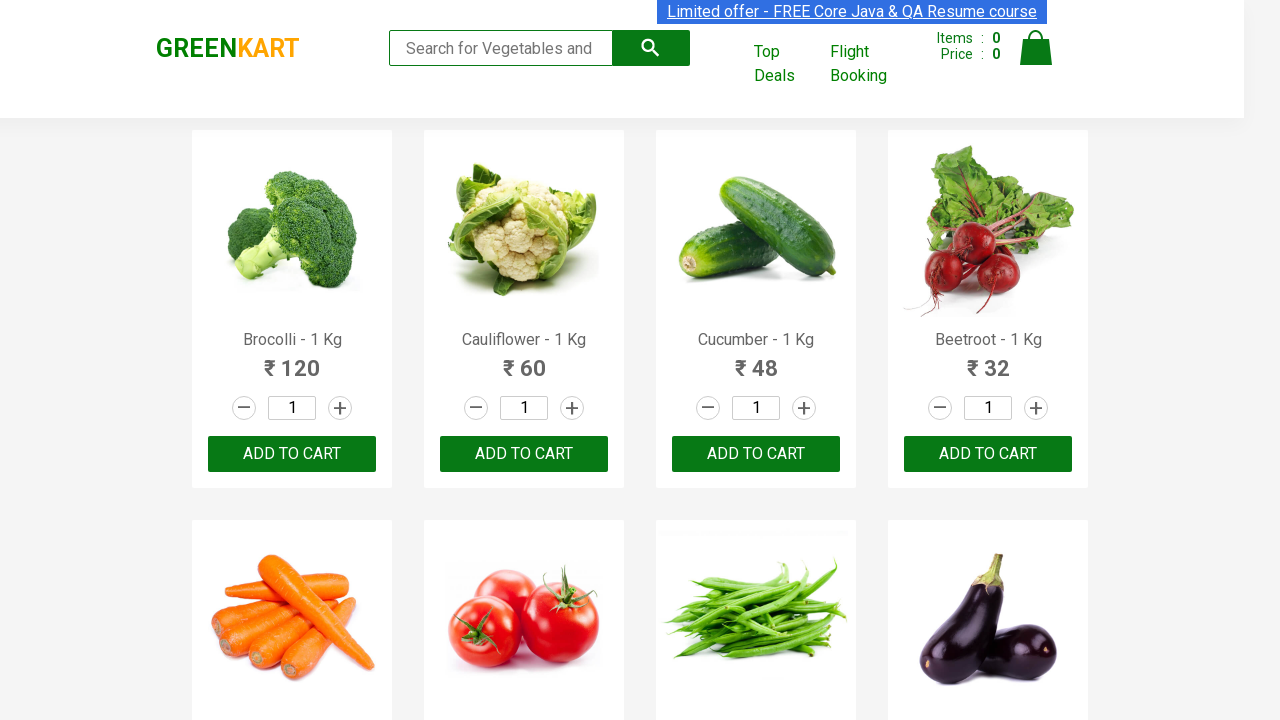

Checked product element: Cauliflower - 1 Kg
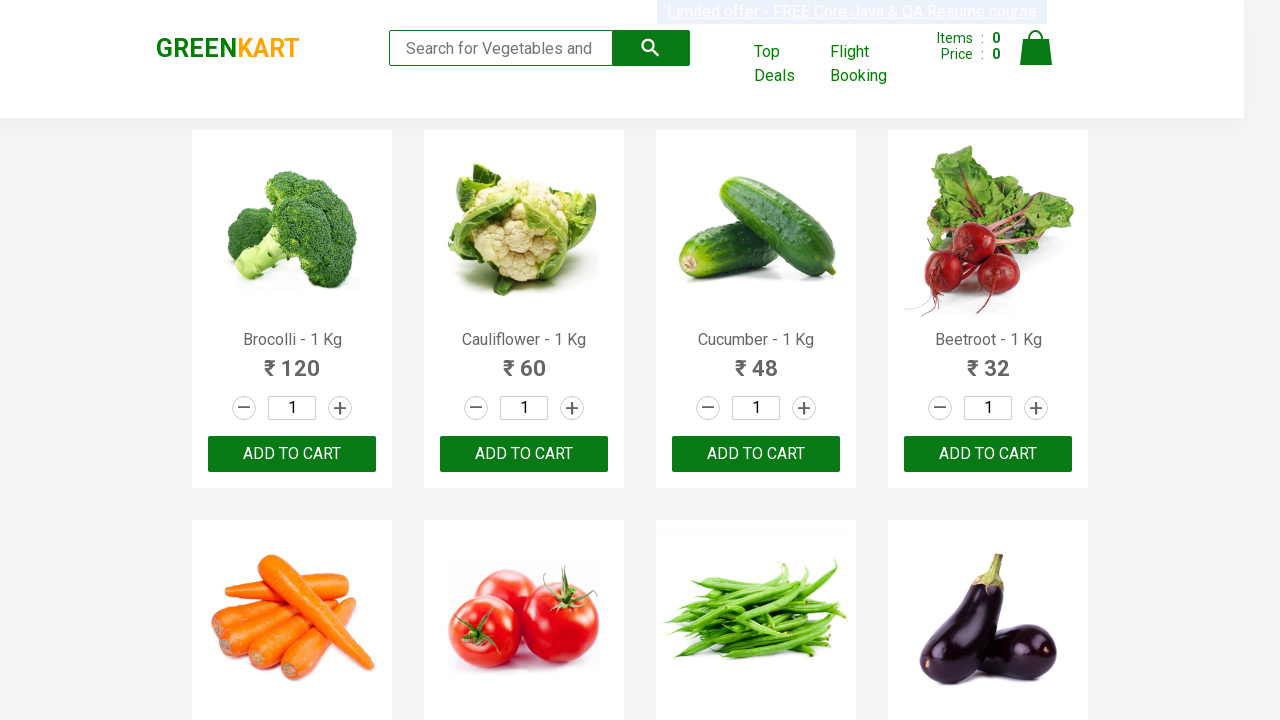

Checked product element: Cucumber - 1 Kg
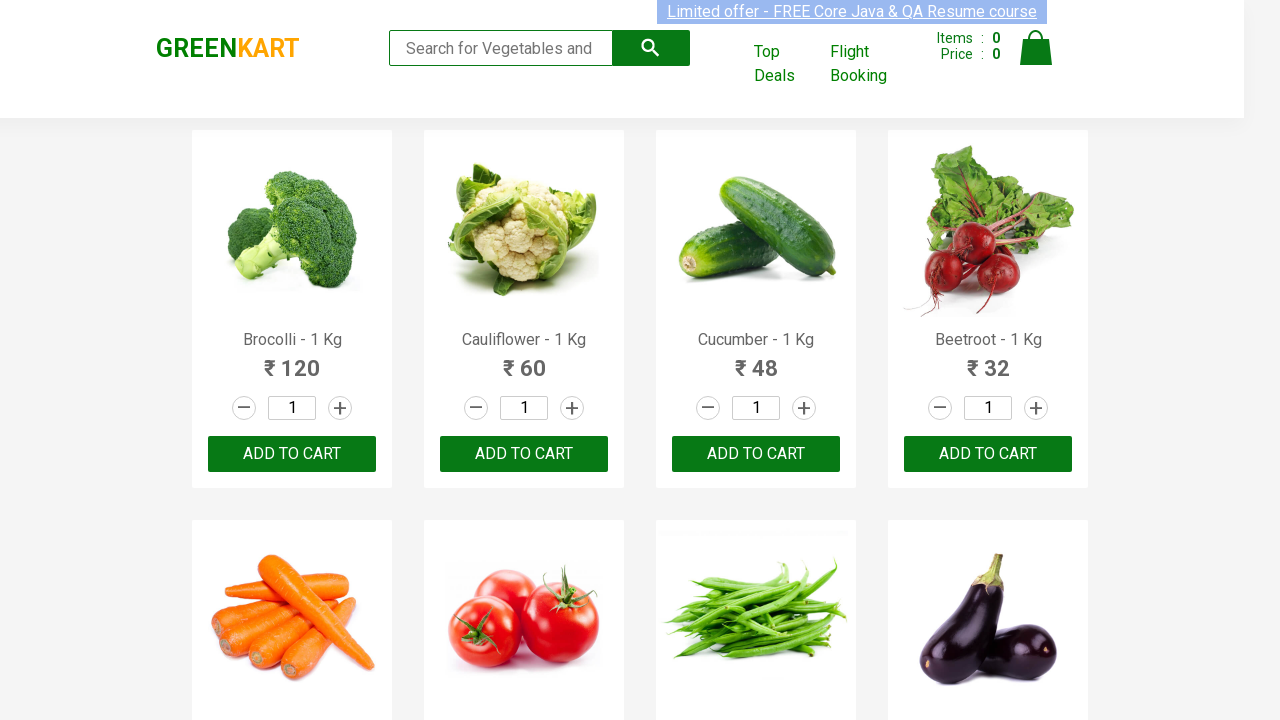

Clicked ADD TO CART button for Cucumber at (756, 454) on xpath=//button[text()='ADD TO CART'] >> nth=2
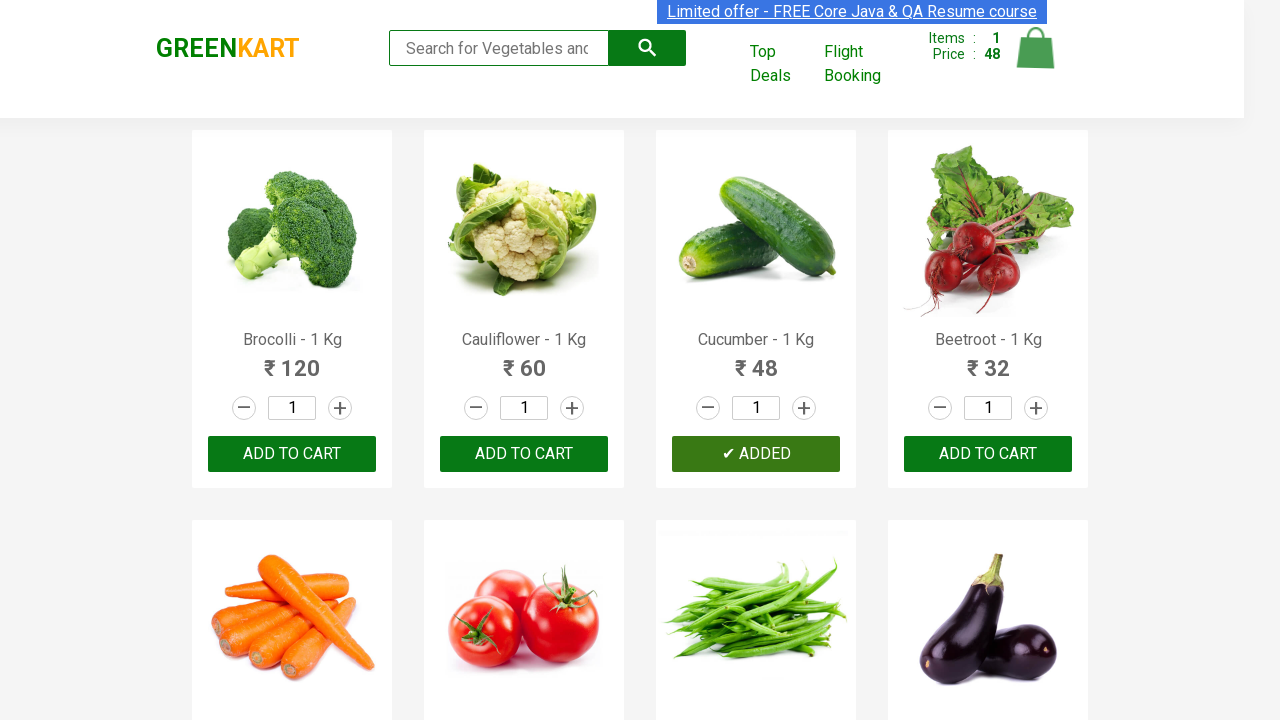

Checked product element: Brocolli - 1 Kg
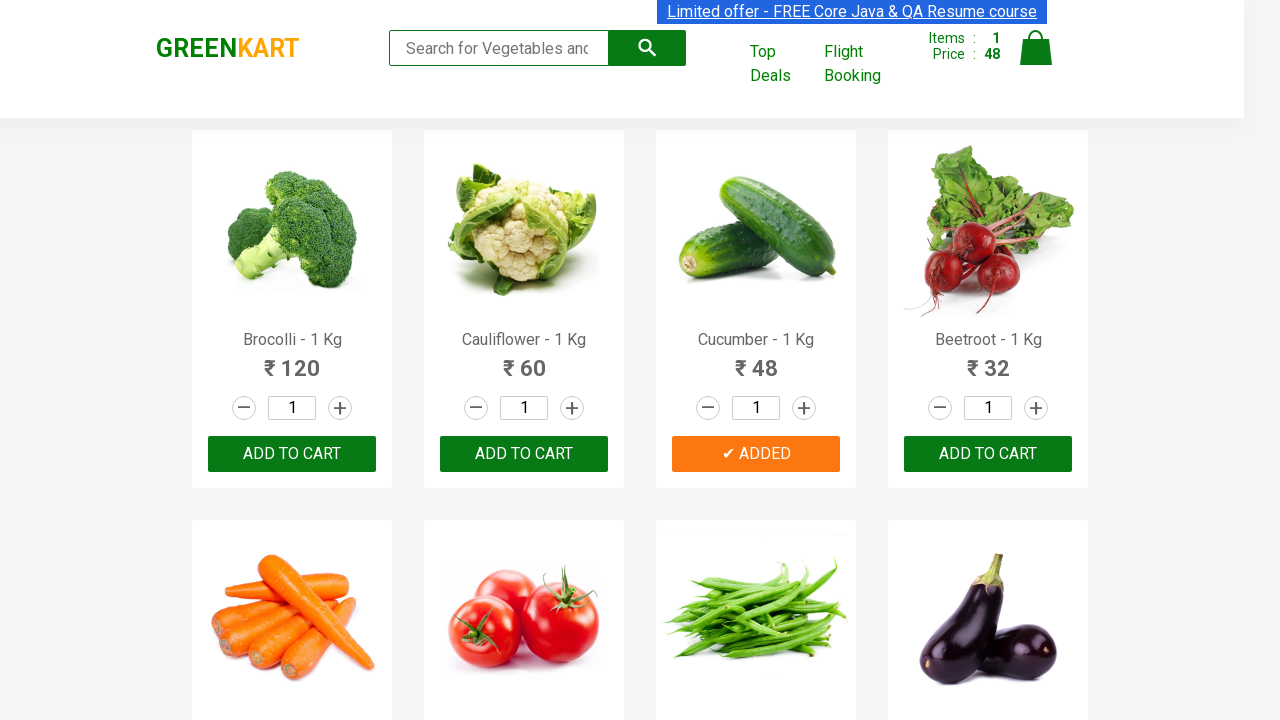

Clicked ADD TO CART button for Brocolli at (292, 454) on xpath=//button[text()='ADD TO CART'] >> nth=0
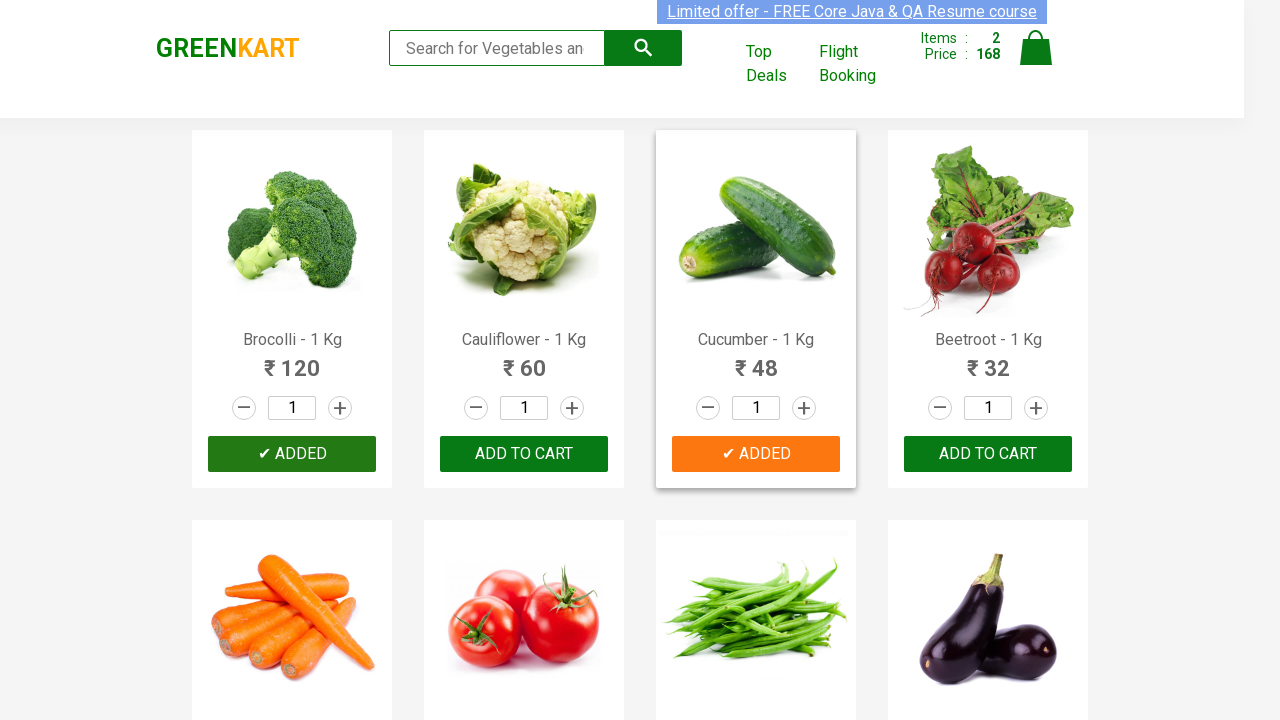

Checked product element: Brocolli - 1 Kg
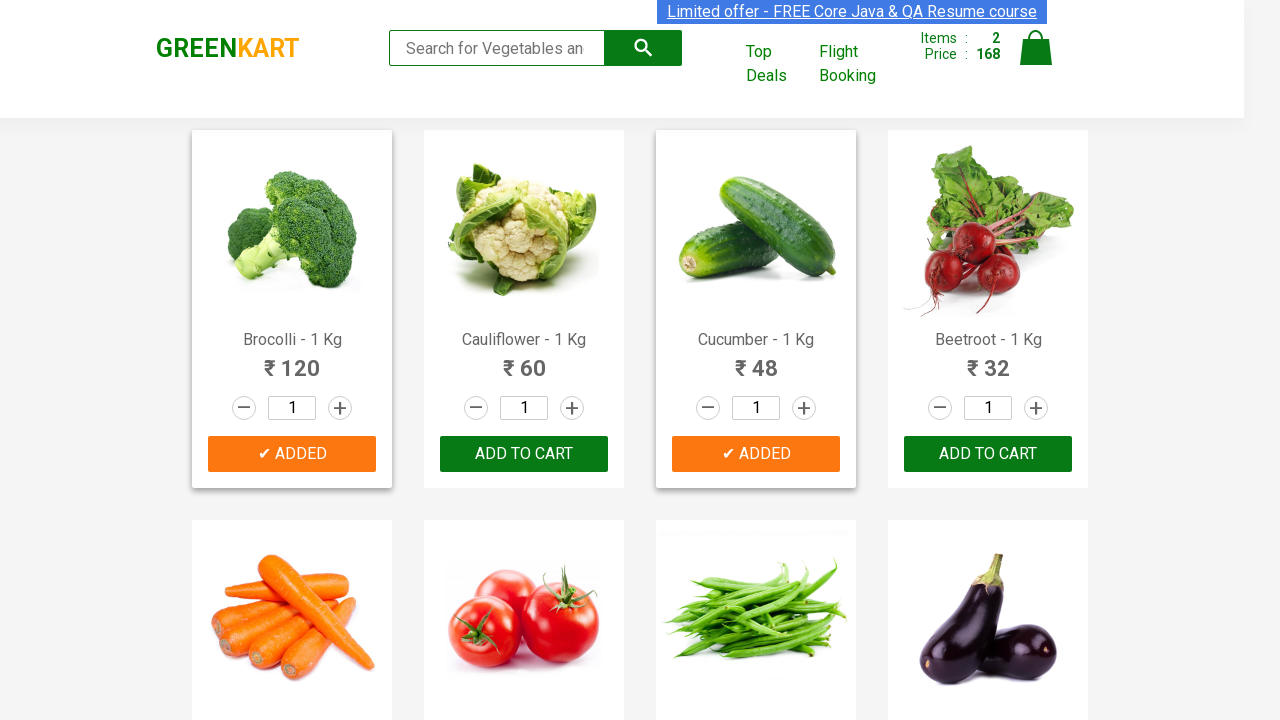

Checked product element: Cauliflower - 1 Kg
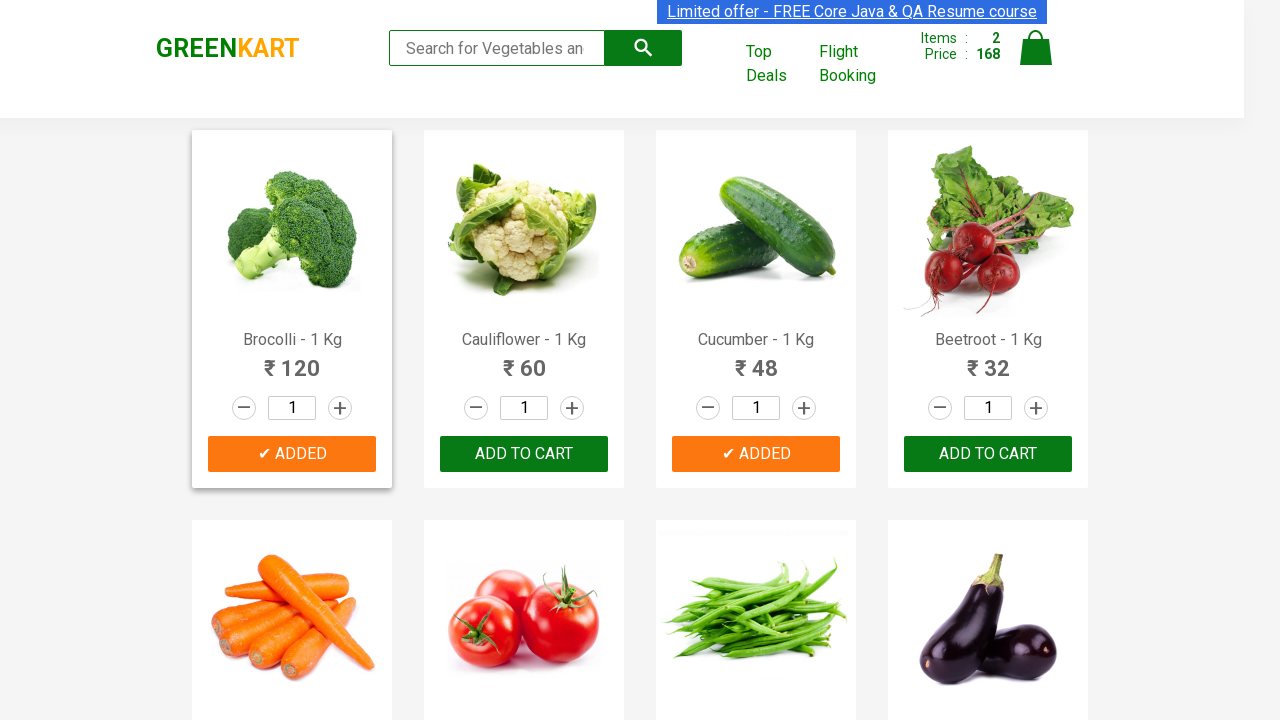

Checked product element: Cucumber - 1 Kg
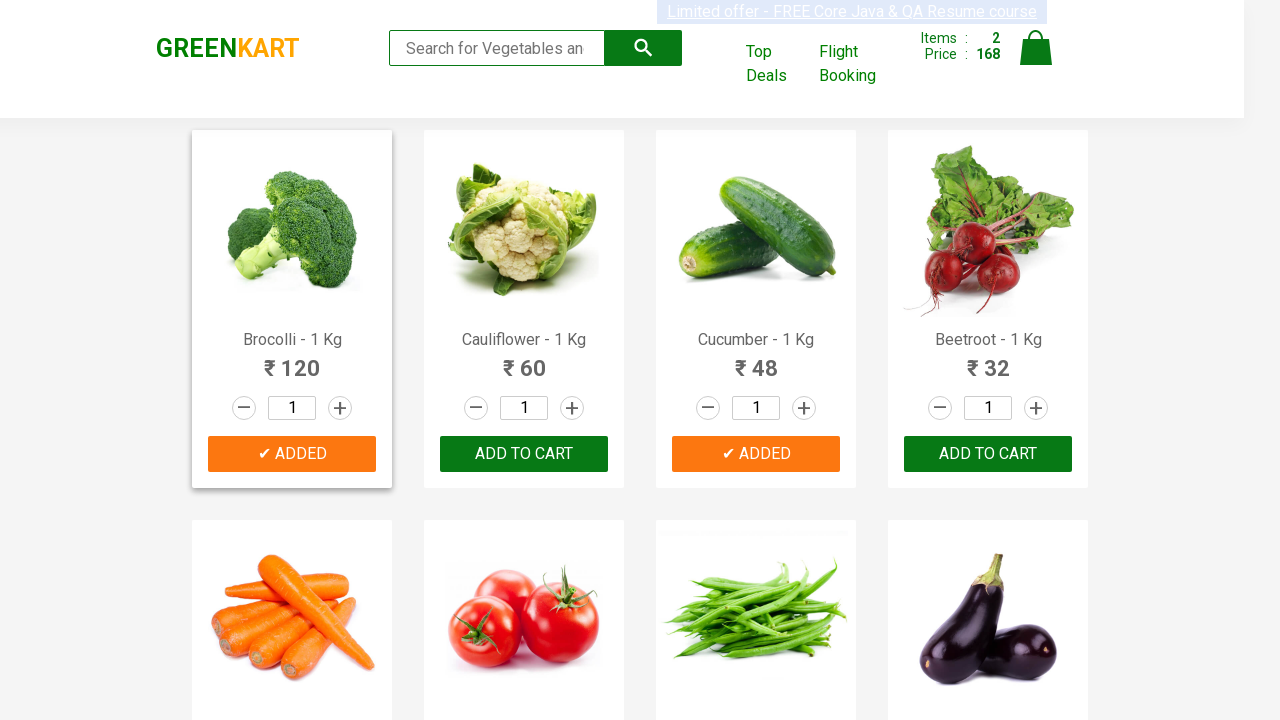

Checked product element: Beetroot - 1 Kg
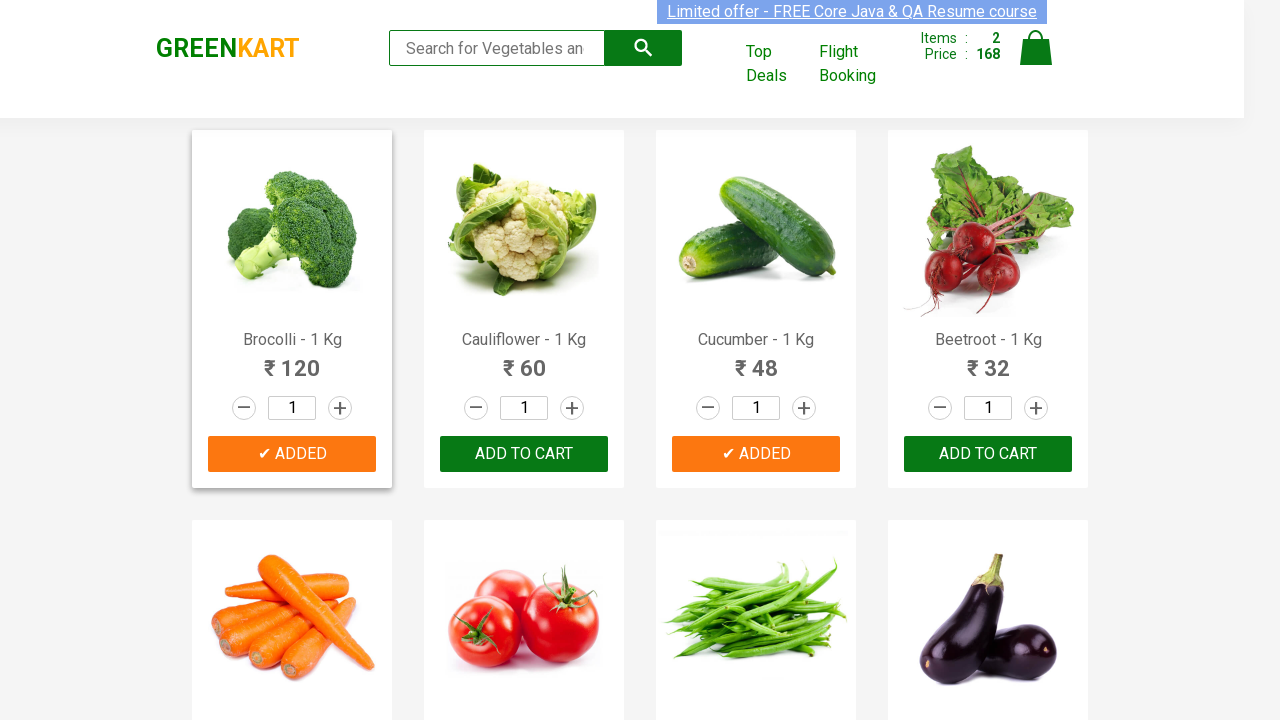

Checked product element: Carrot - 1 Kg
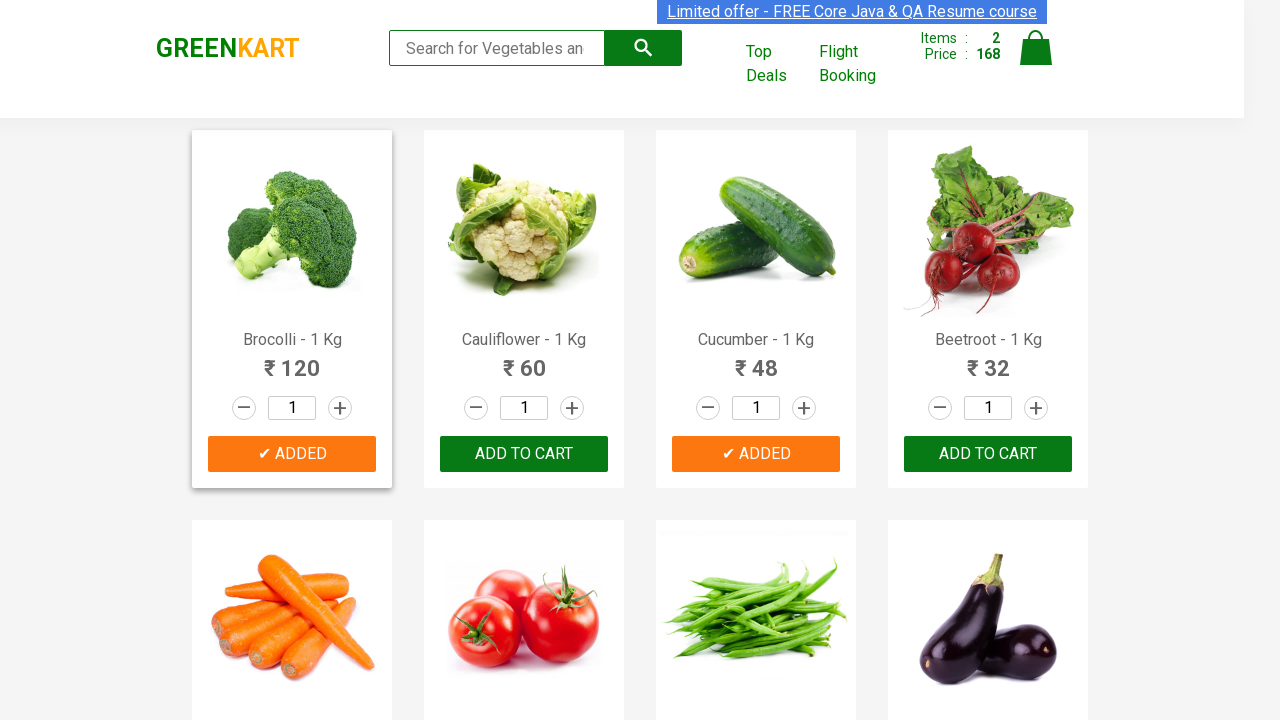

Checked product element: Tomato - 1 Kg
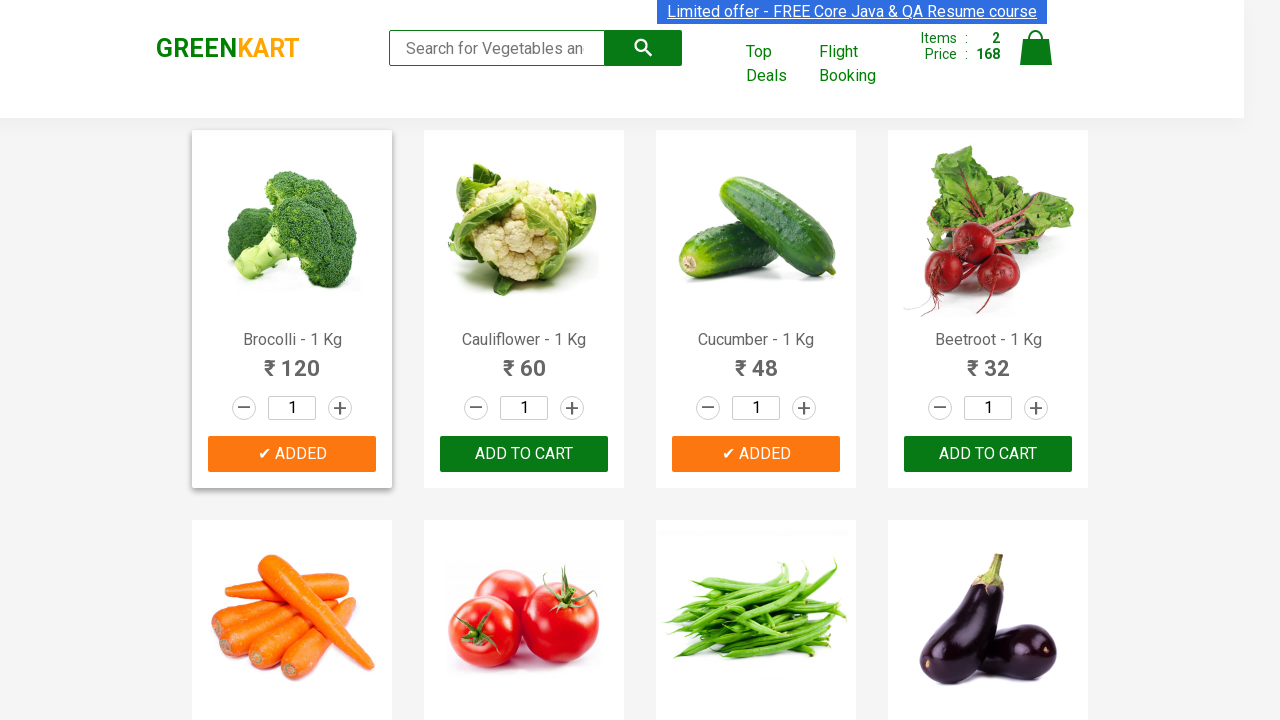

Clicked ADD TO CART button for Tomato at (988, 360) on xpath=//button[text()='ADD TO CART'] >> nth=5
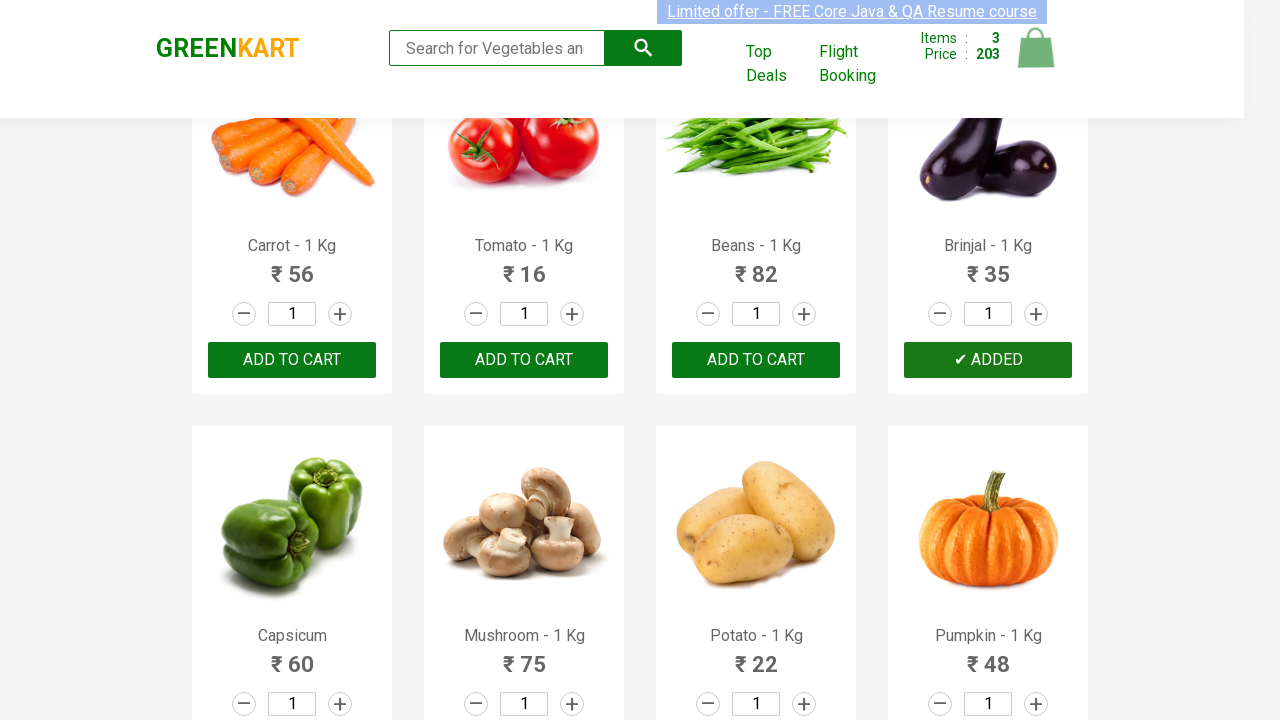

Waited 2 seconds for items to be added to cart
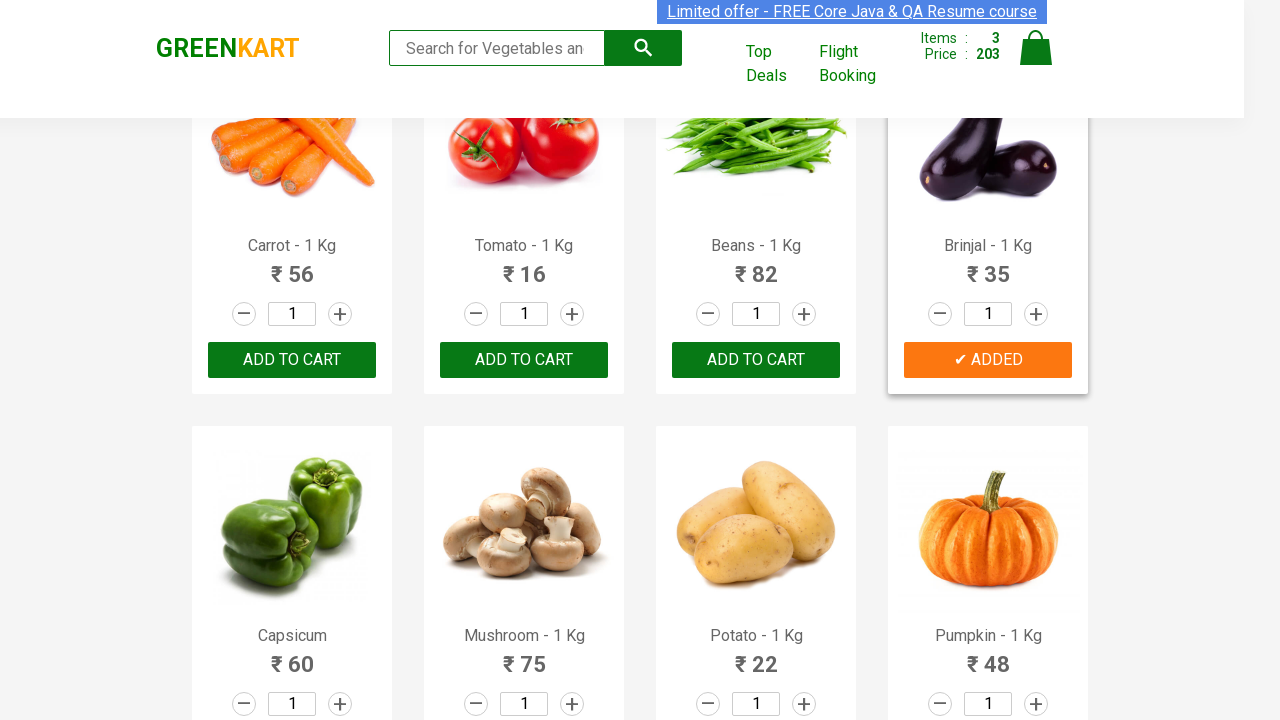

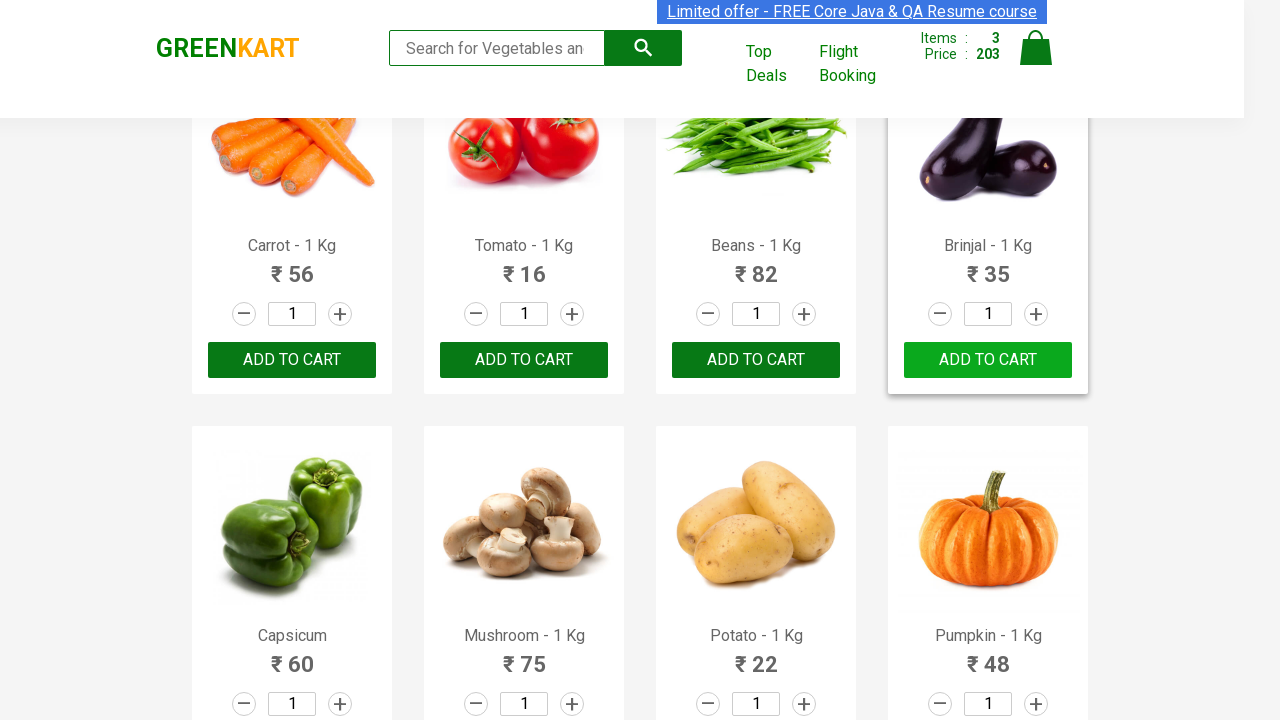